Tests clicking on the logo element at the top of the site using JavaScript execution, which opens a new window, then switches back to the original window

Starting URL: http://2017.makemepulse.com/

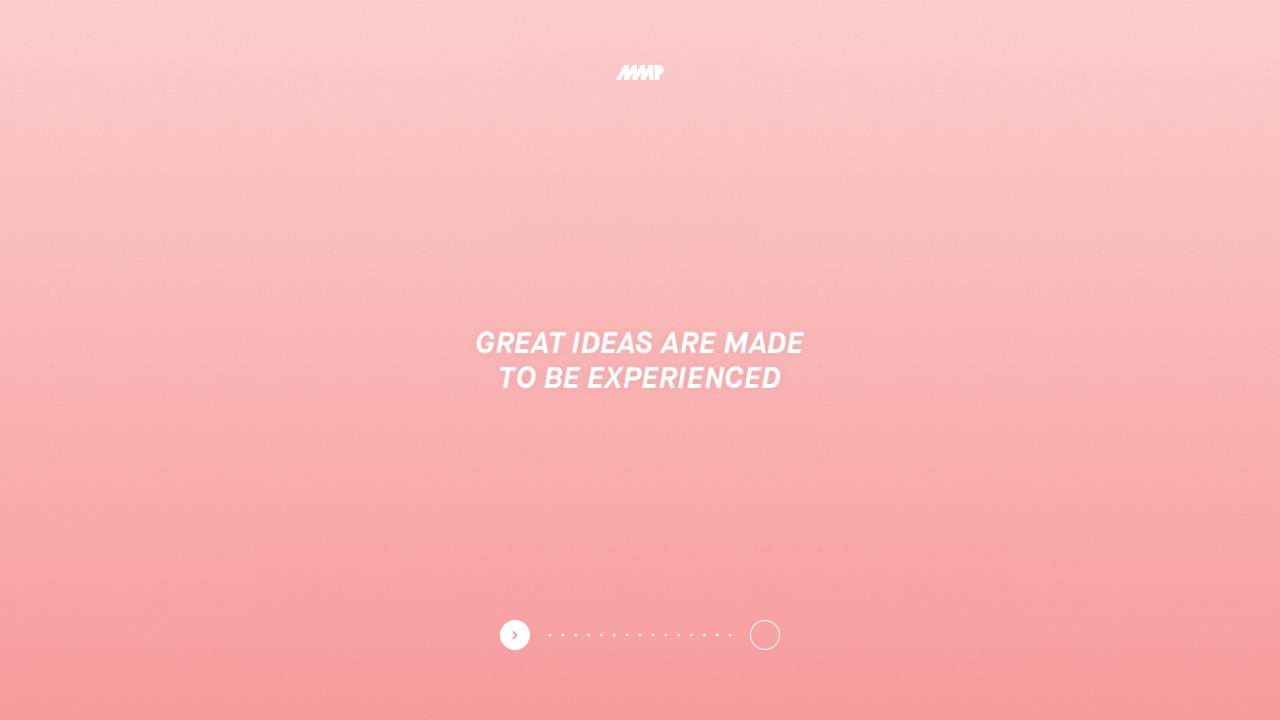

Waited for logo element to be visible
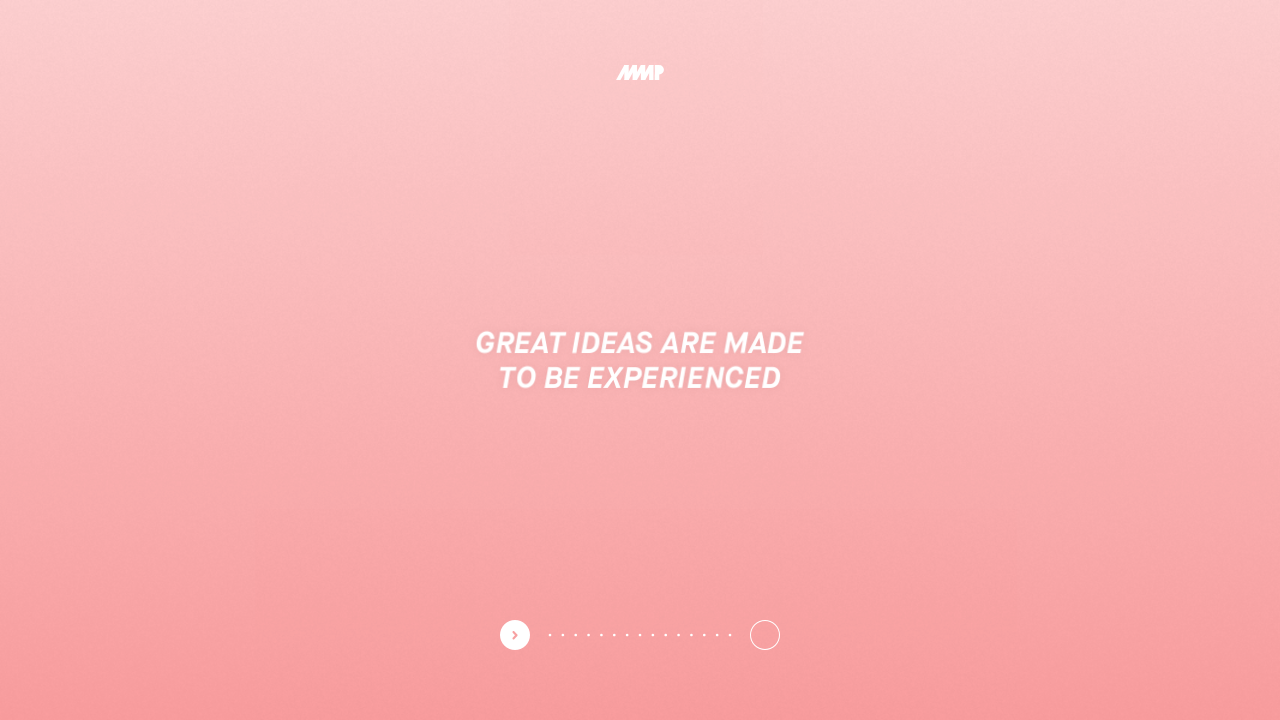

Clicked on the logo element, which opened a new window at (640, 72) on .logo
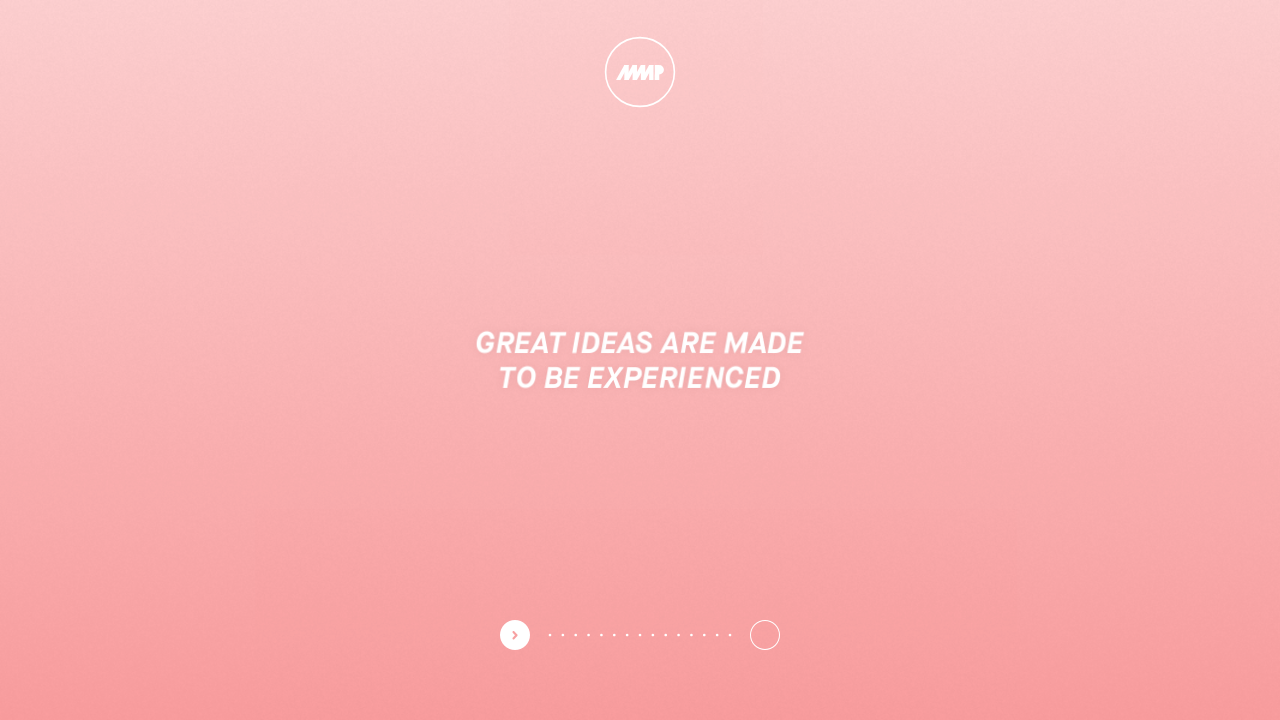

Captured the new page/window that was opened
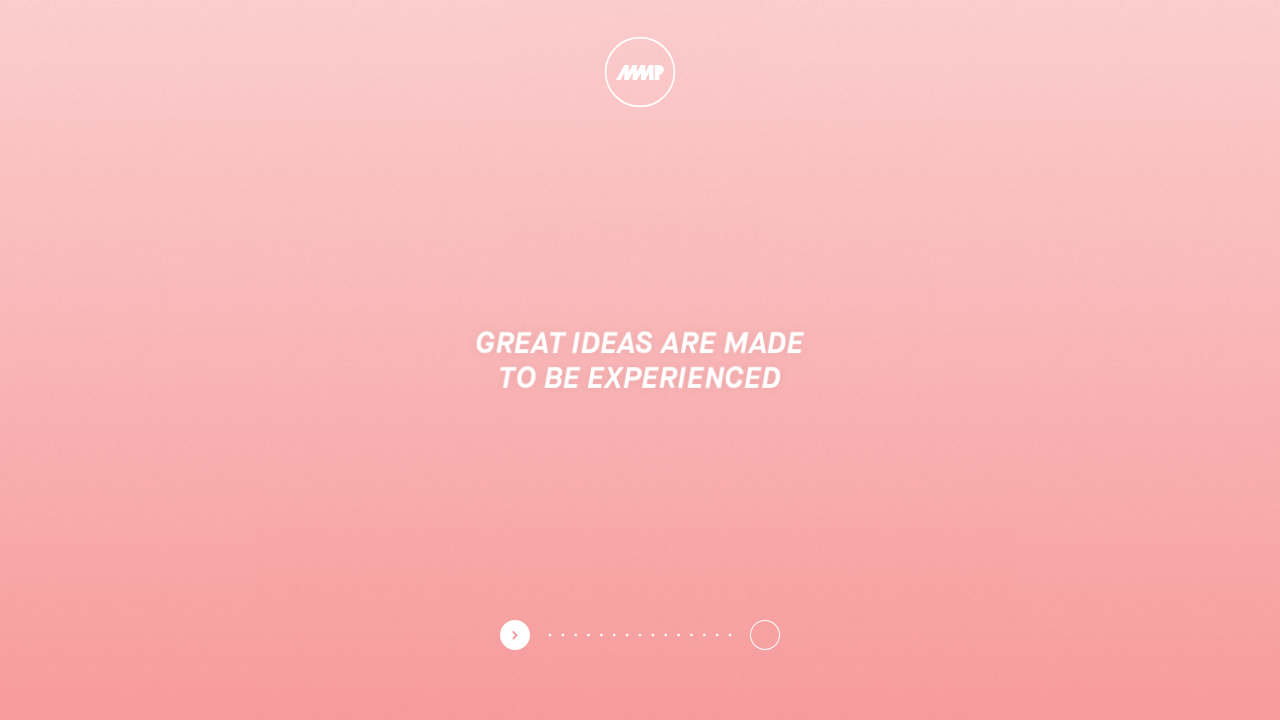

Switched back to the original window
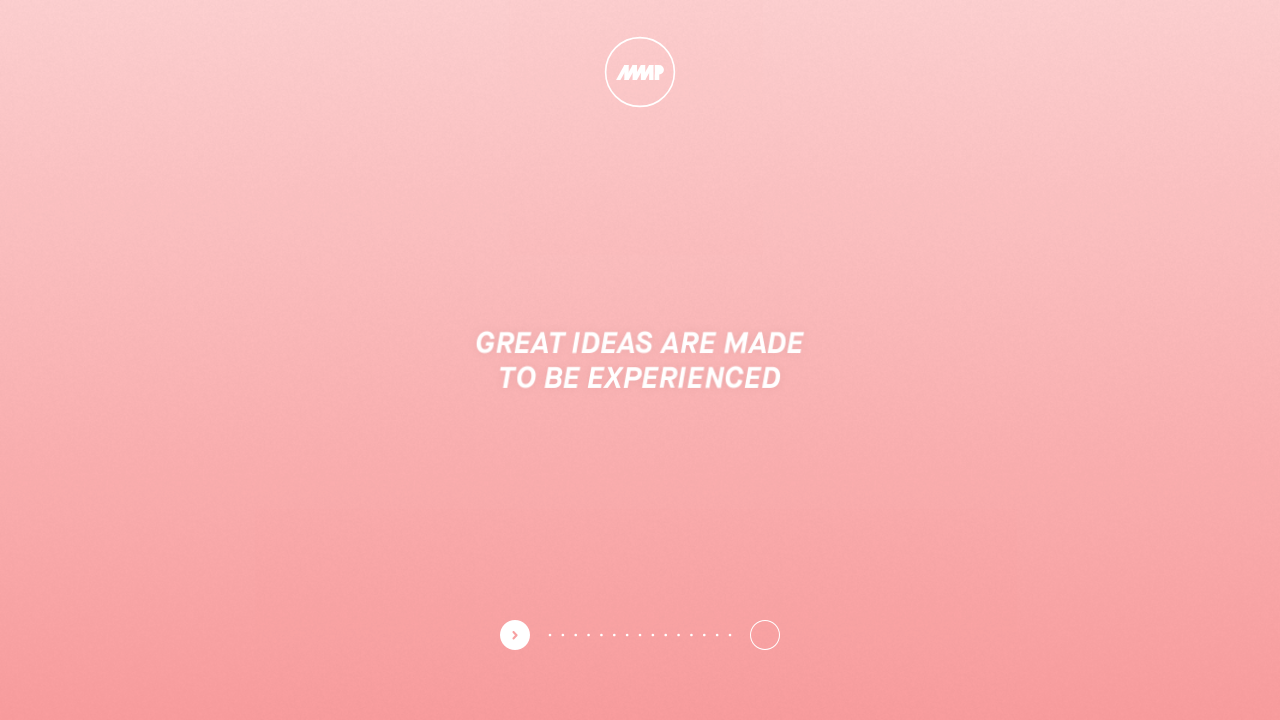

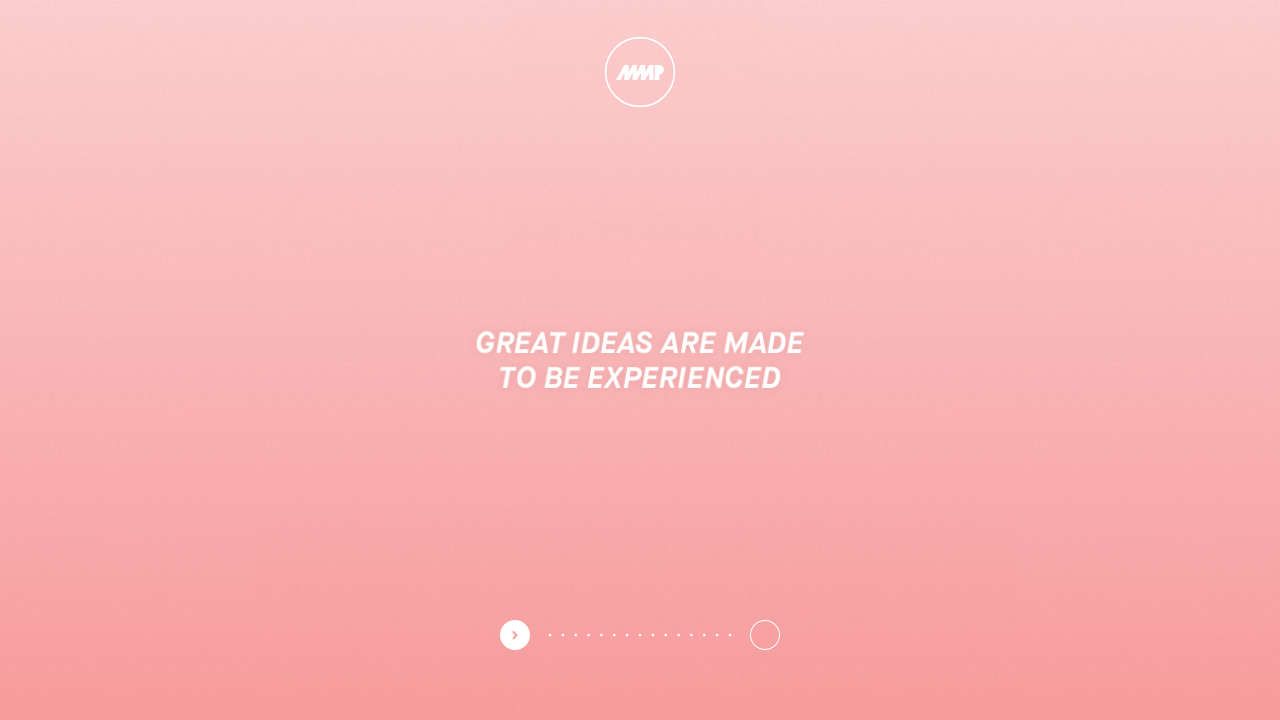